Tests a registration form by filling in required fields (first name, last name, city) and submitting the form, then verifies successful registration by checking for a congratulations message.

Starting URL: http://suninjuly.github.io/registration1.html

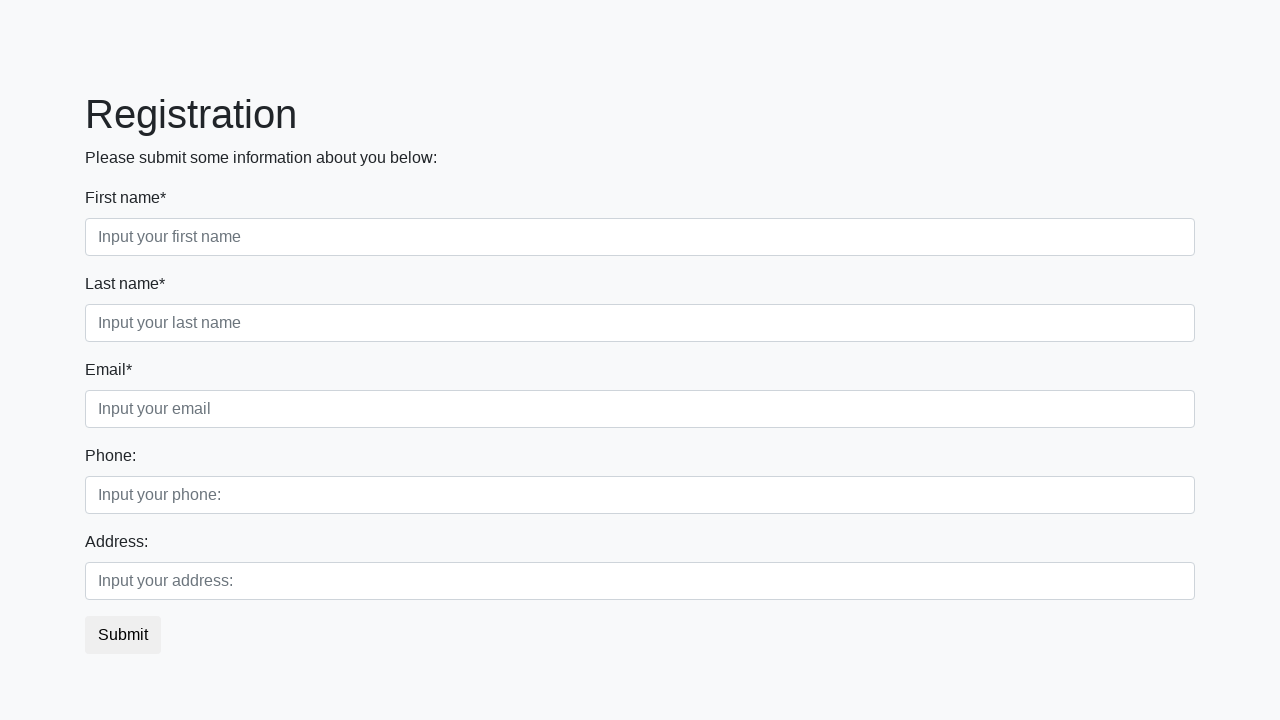

Navigated to registration form page
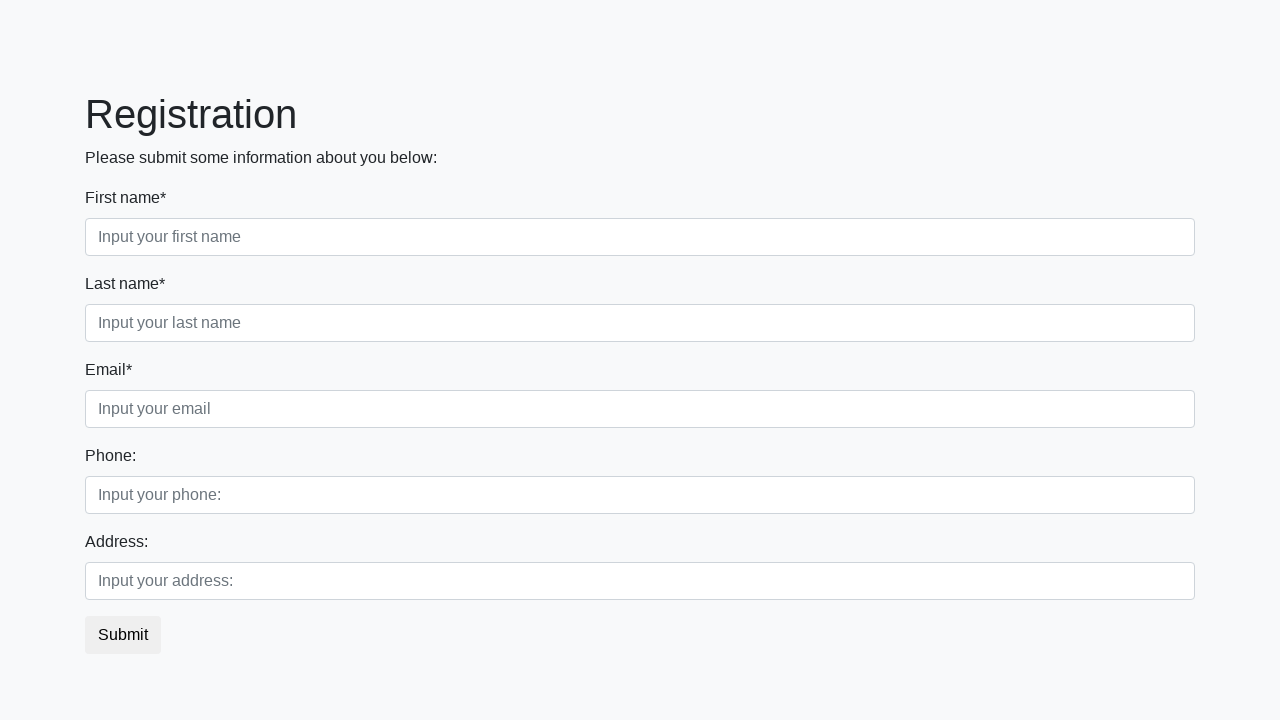

Filled first name field with 'Ivan' on .first_block input.first
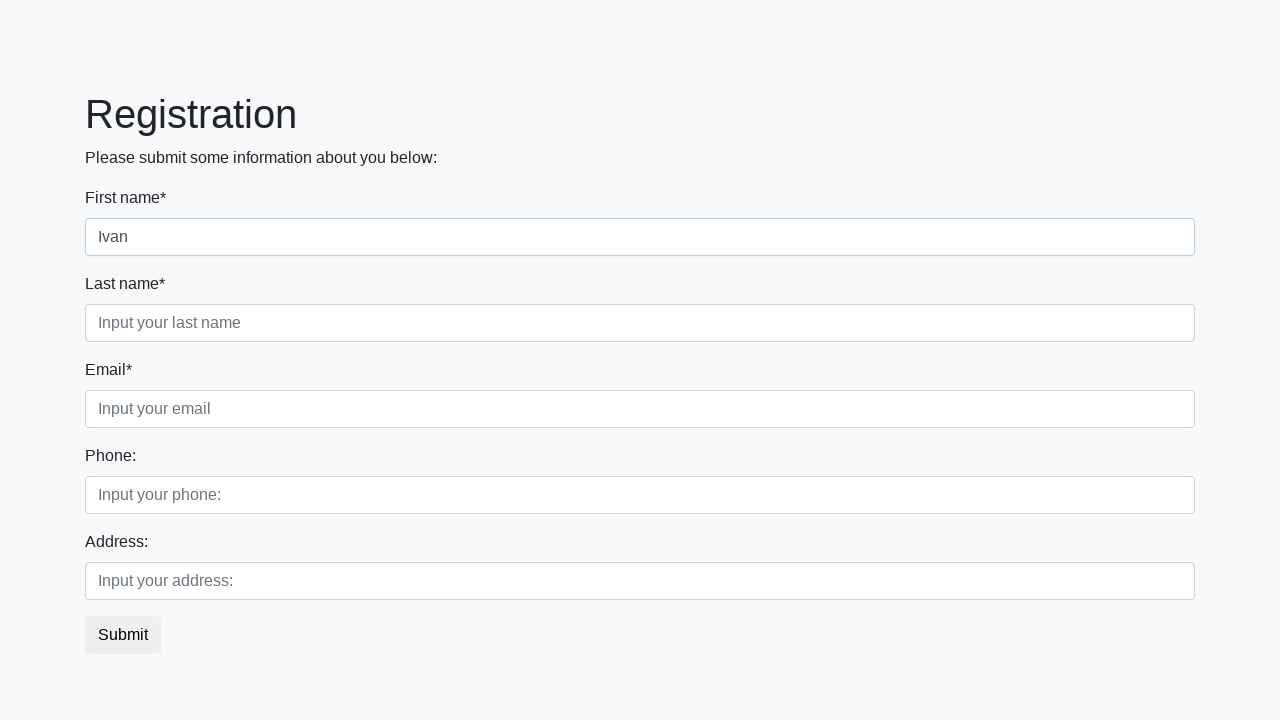

Filled last name field with 'Petrov' on .first_block input.second
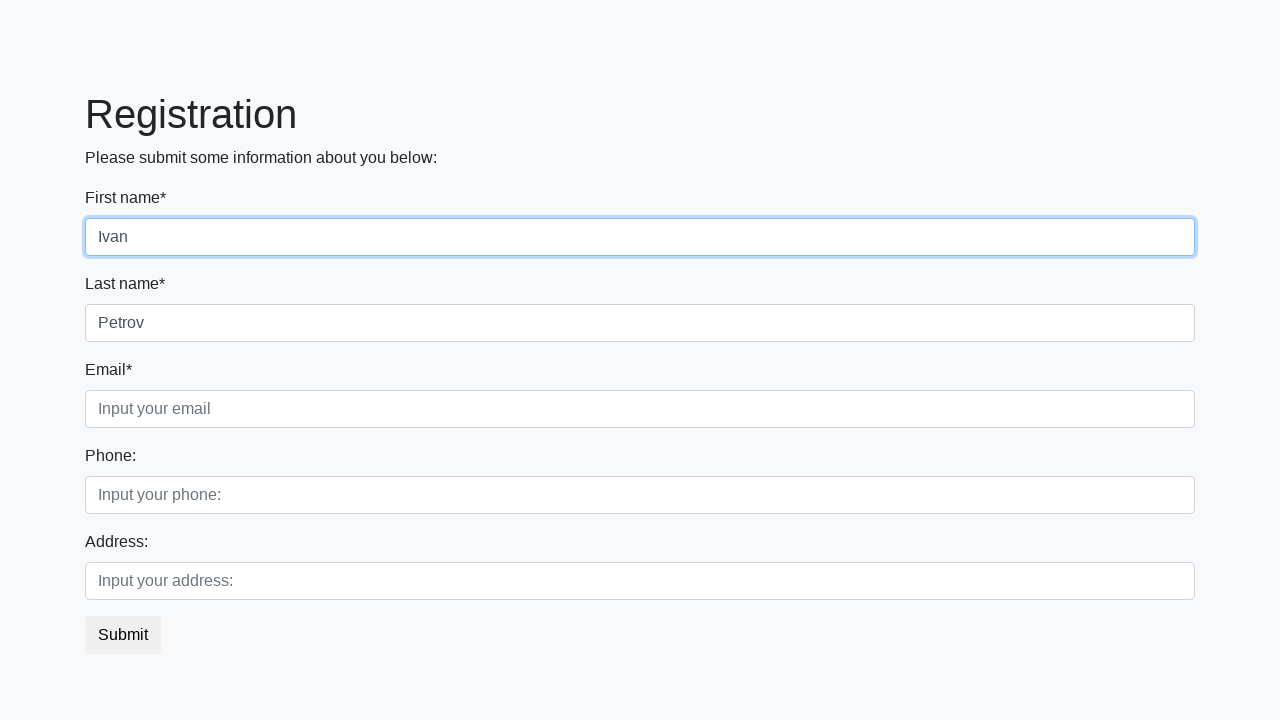

Filled city field with 'Smolensk' on .first_block input.third
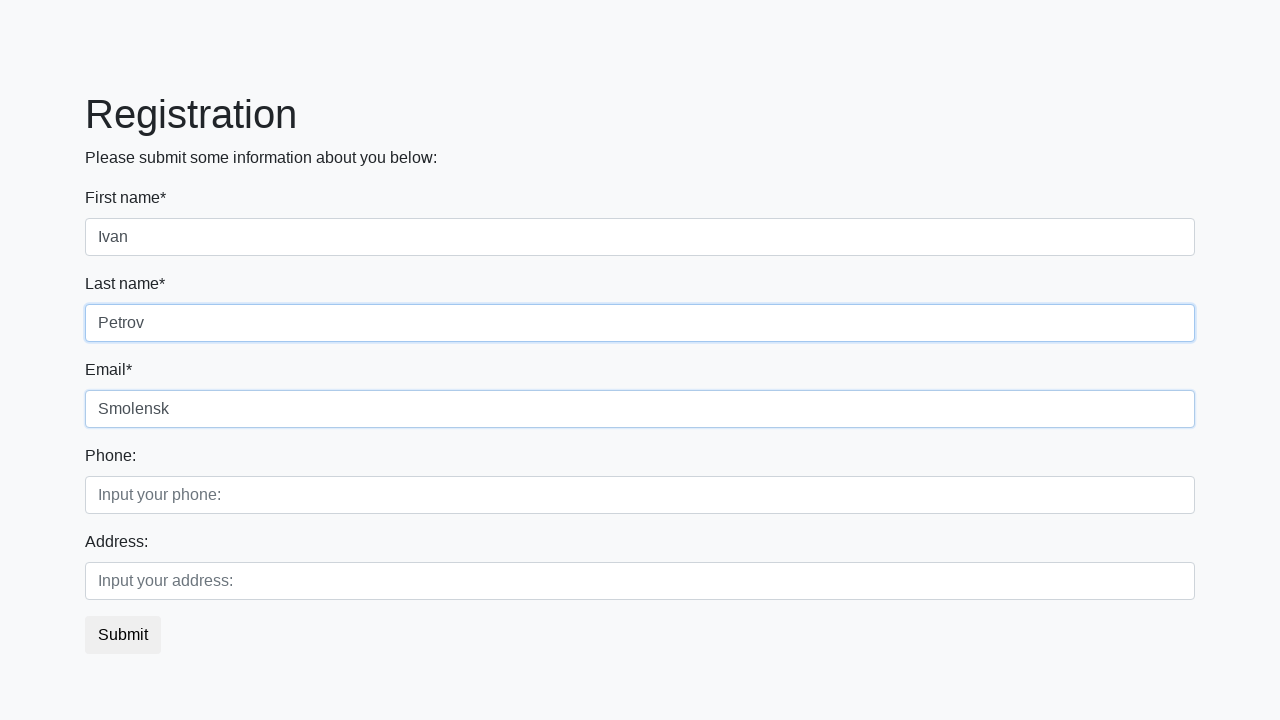

Clicked submit button to register at (123, 635) on button.btn
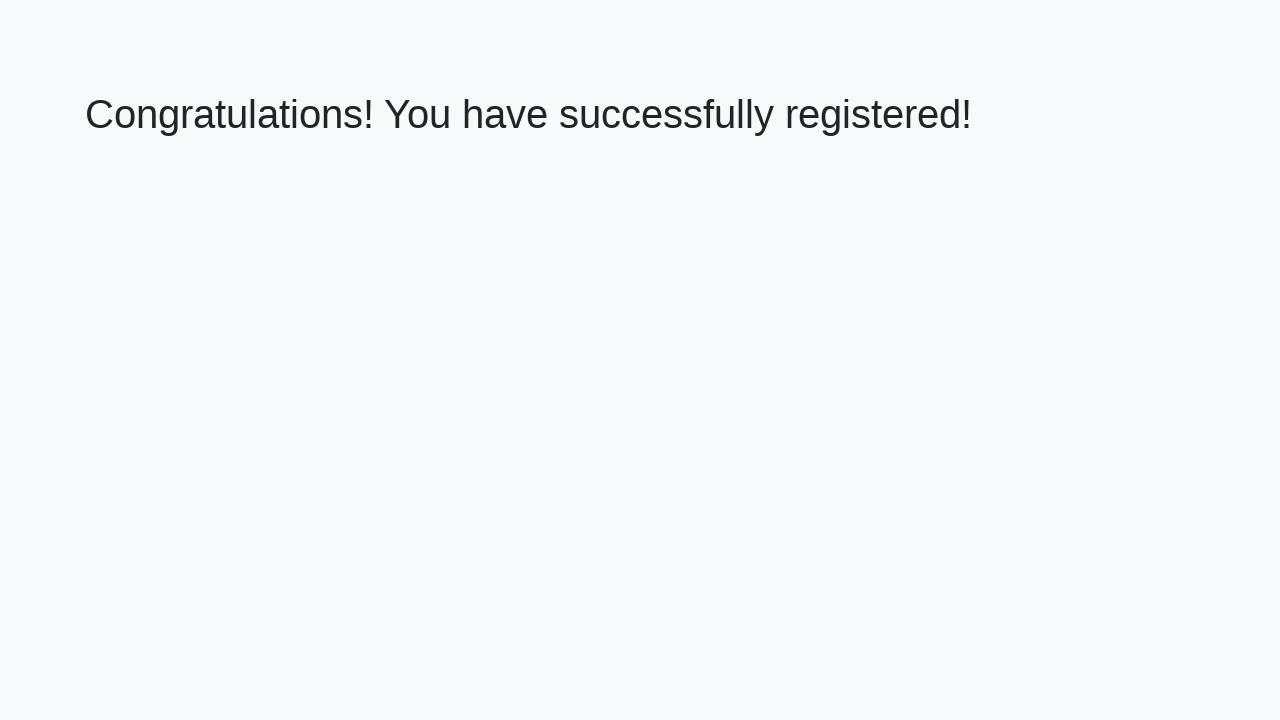

Congratulations message loaded
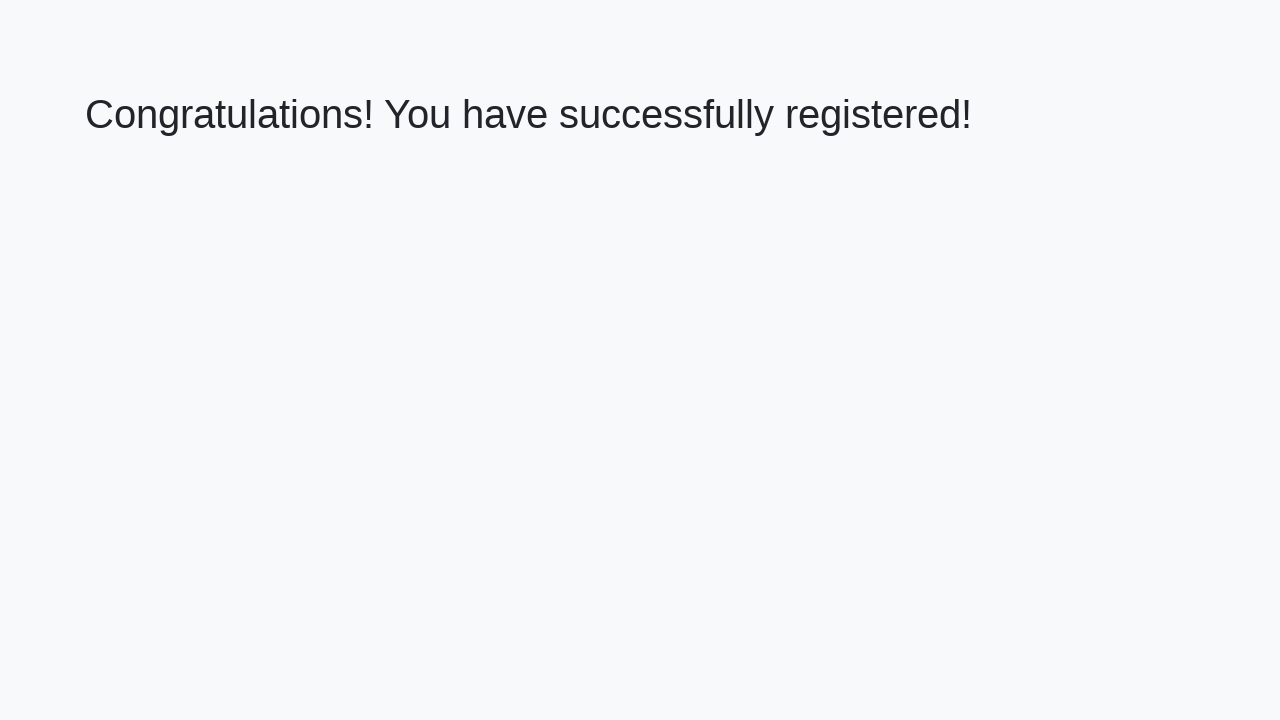

Retrieved congratulations message text
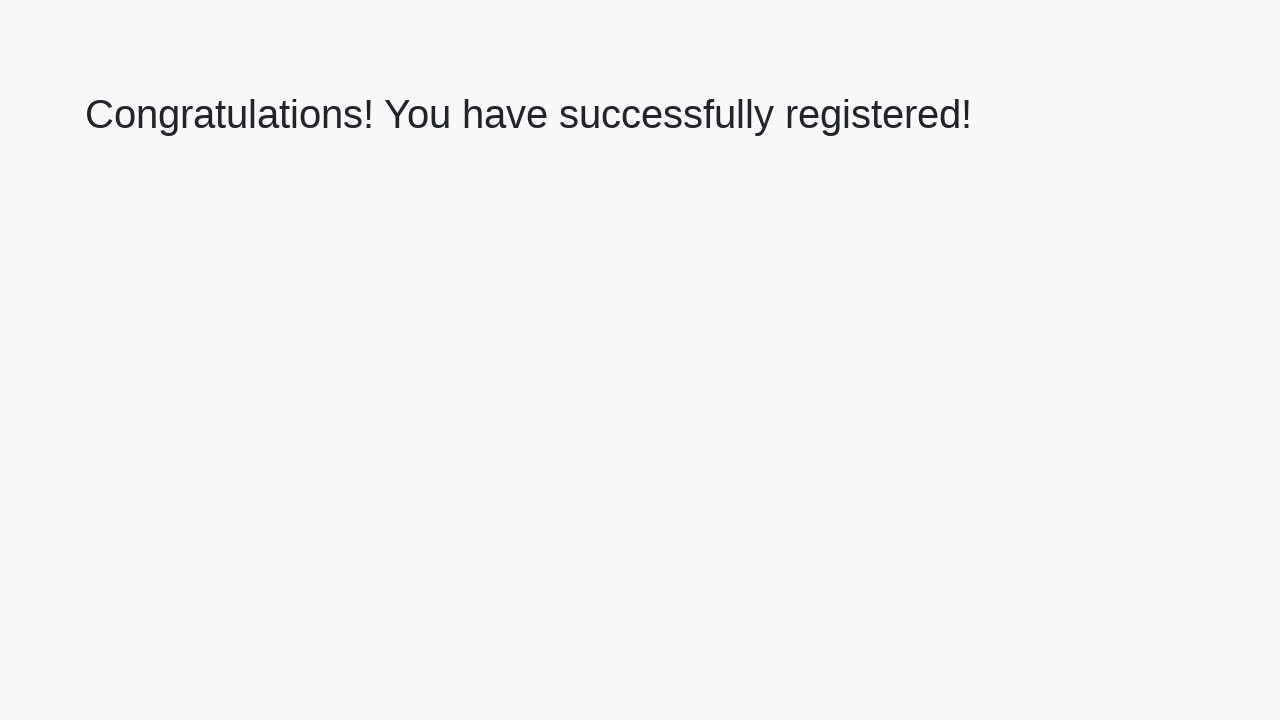

Verified registration success message: 'Congratulations! You have successfully registered!'
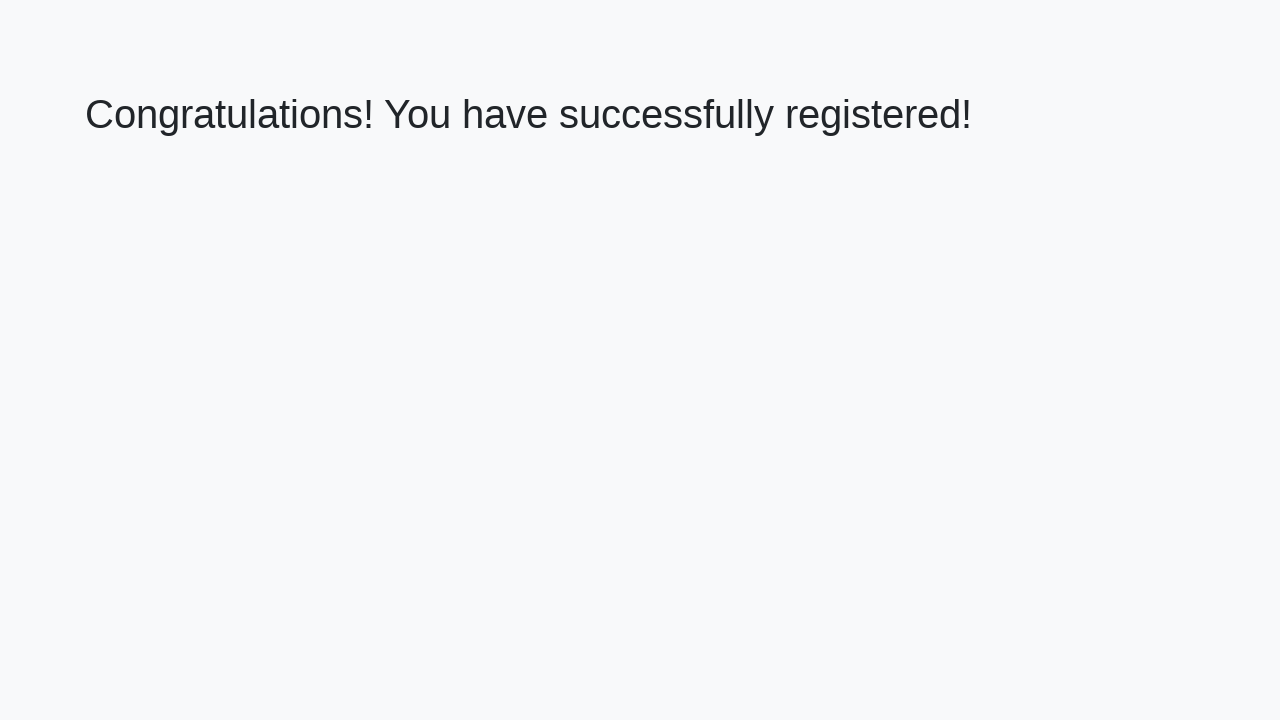

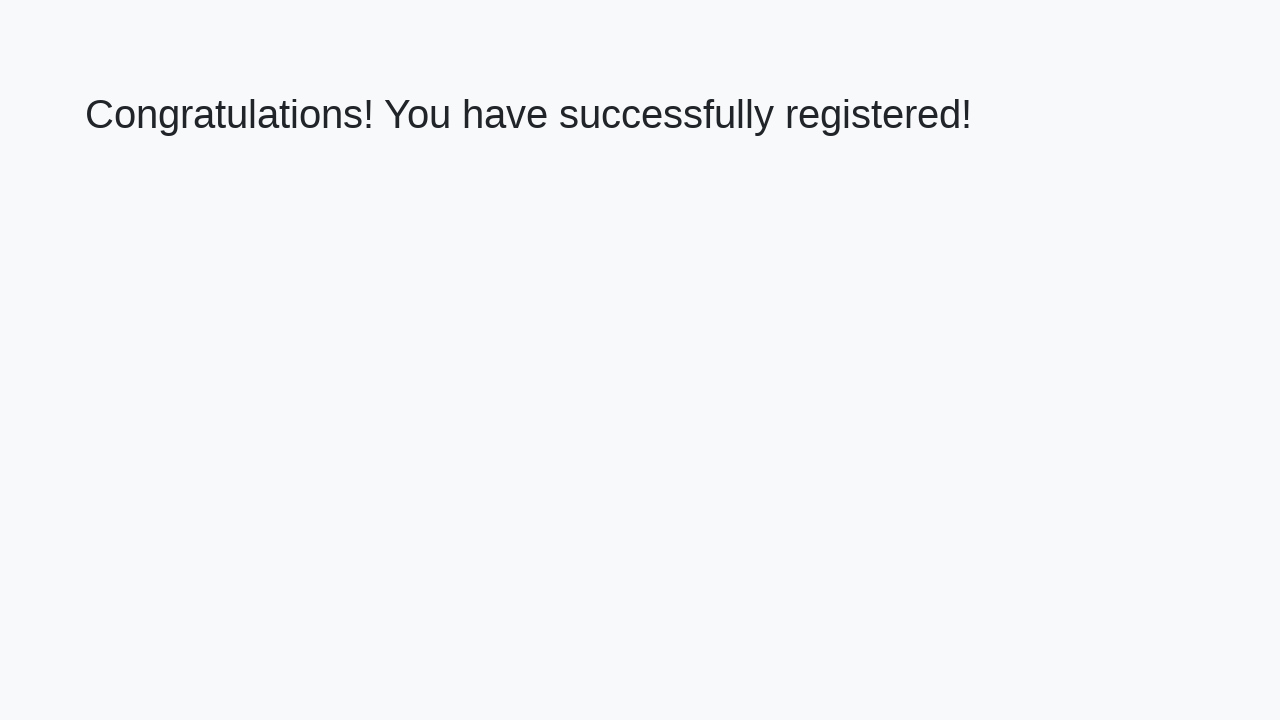